Tests hovering over the books menu element in the header navigation

Starting URL: https://www.labirint.ru/

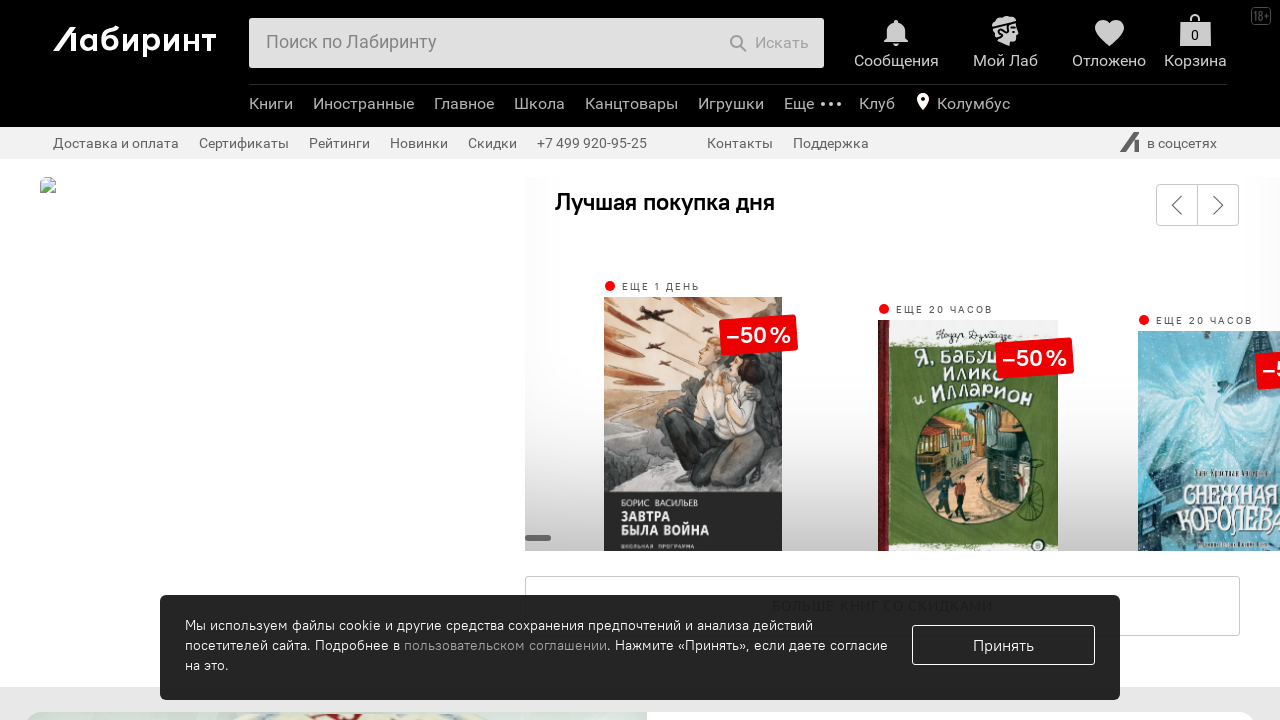

Set viewport size to 1400x700
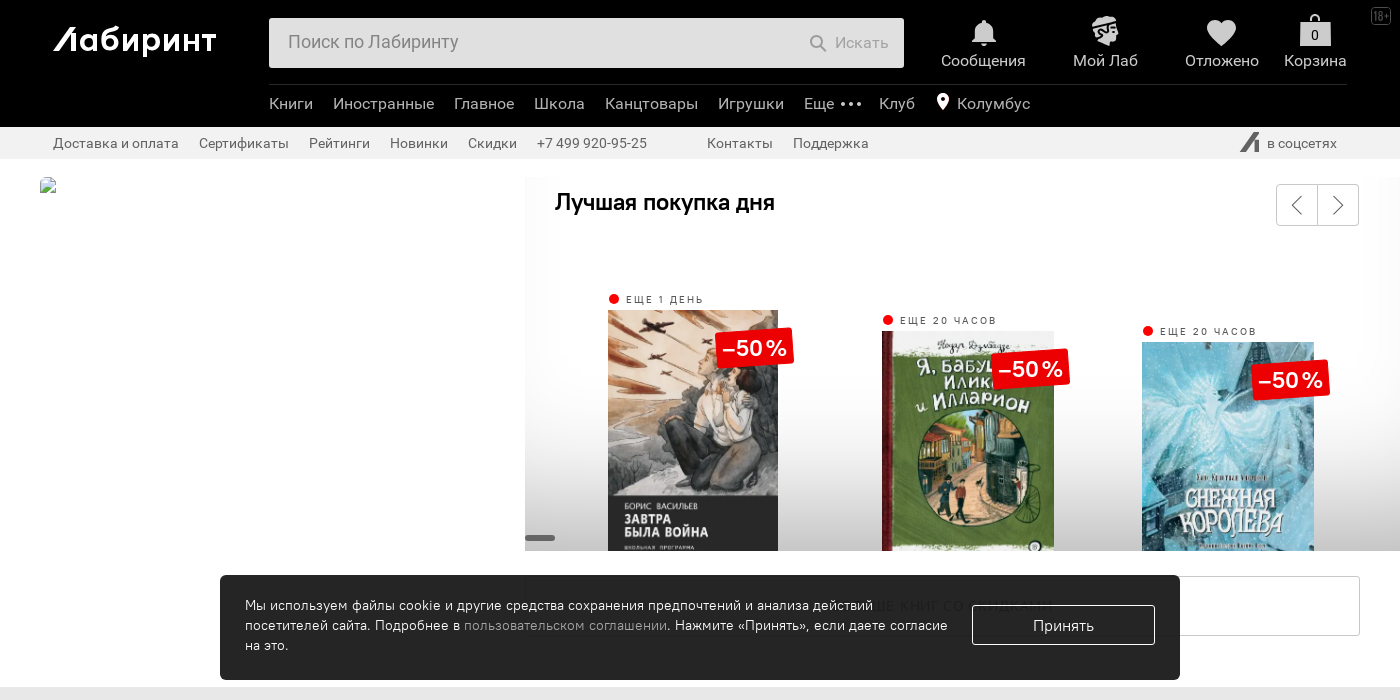

Hovered over books menu element in header navigation at (291, 104) on .b-header-b-menu-e-text
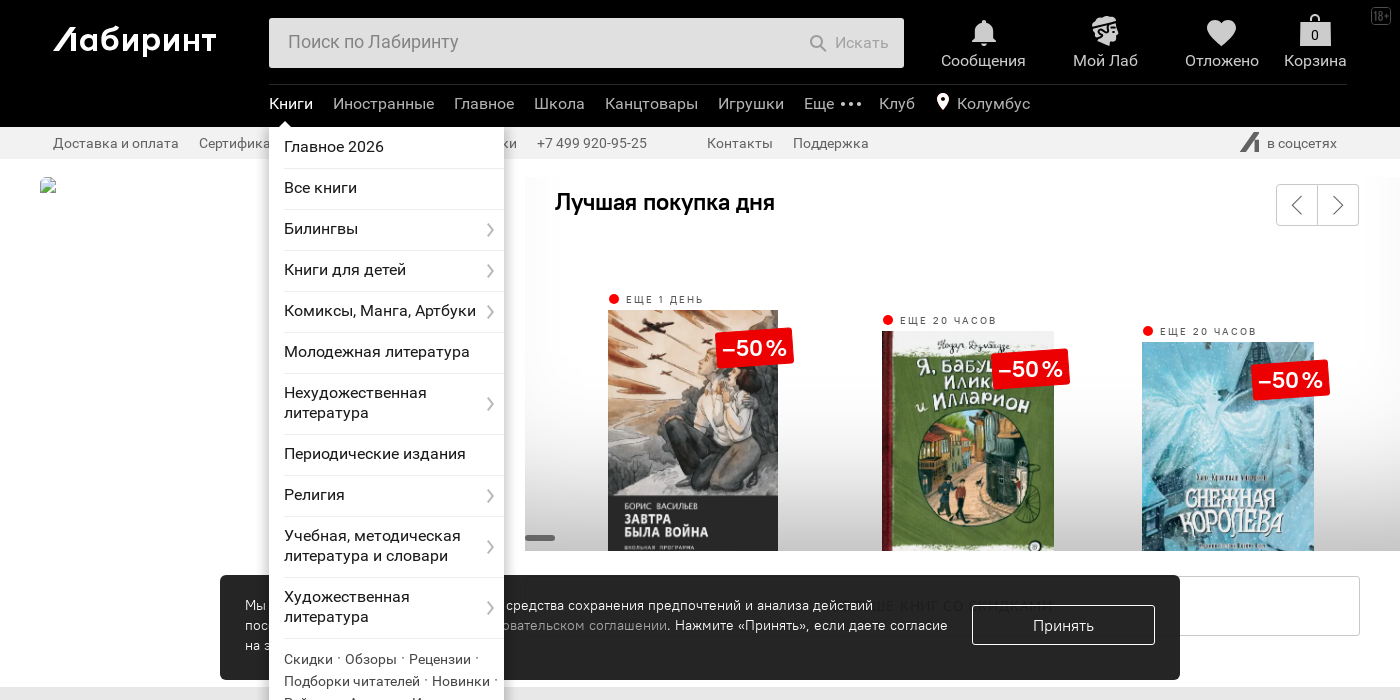

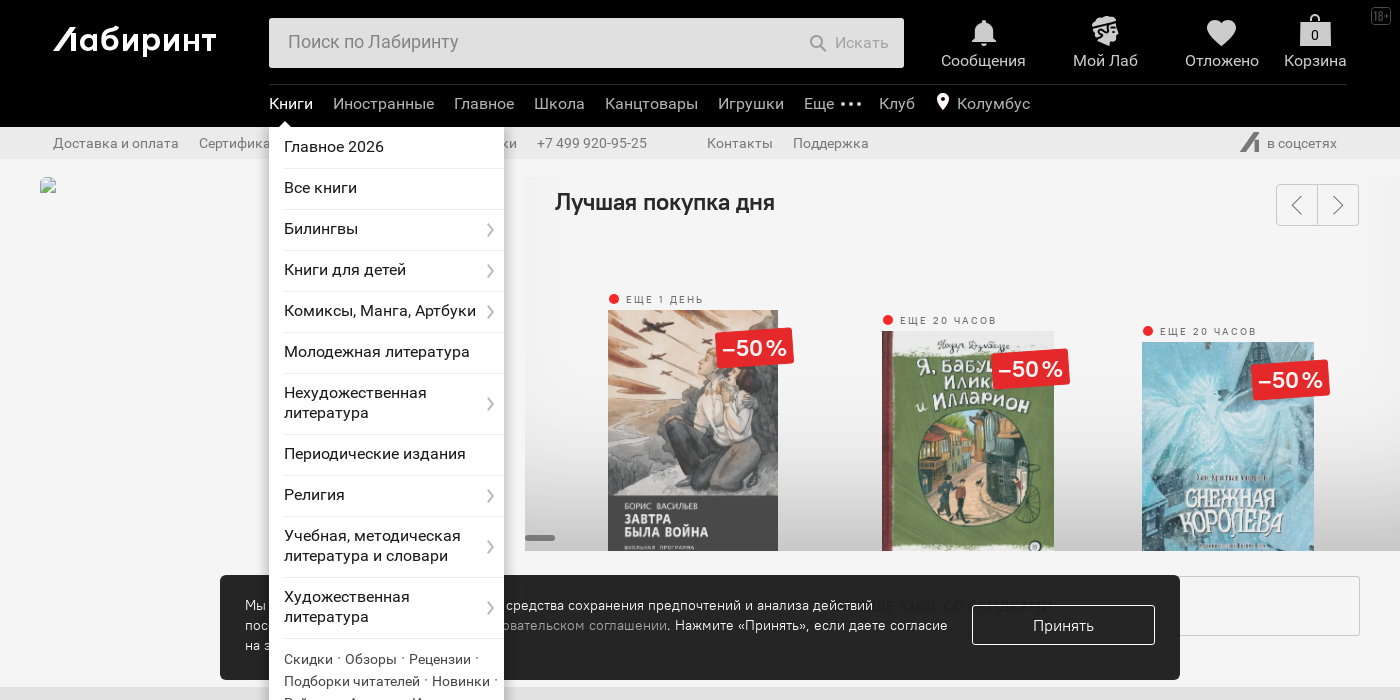